Tests the text input functionality on UI Testing Playground by entering text into an input field, clicking a button, and verifying the button text changes to the entered value.

Starting URL: http://uitestingplayground.com/textinput

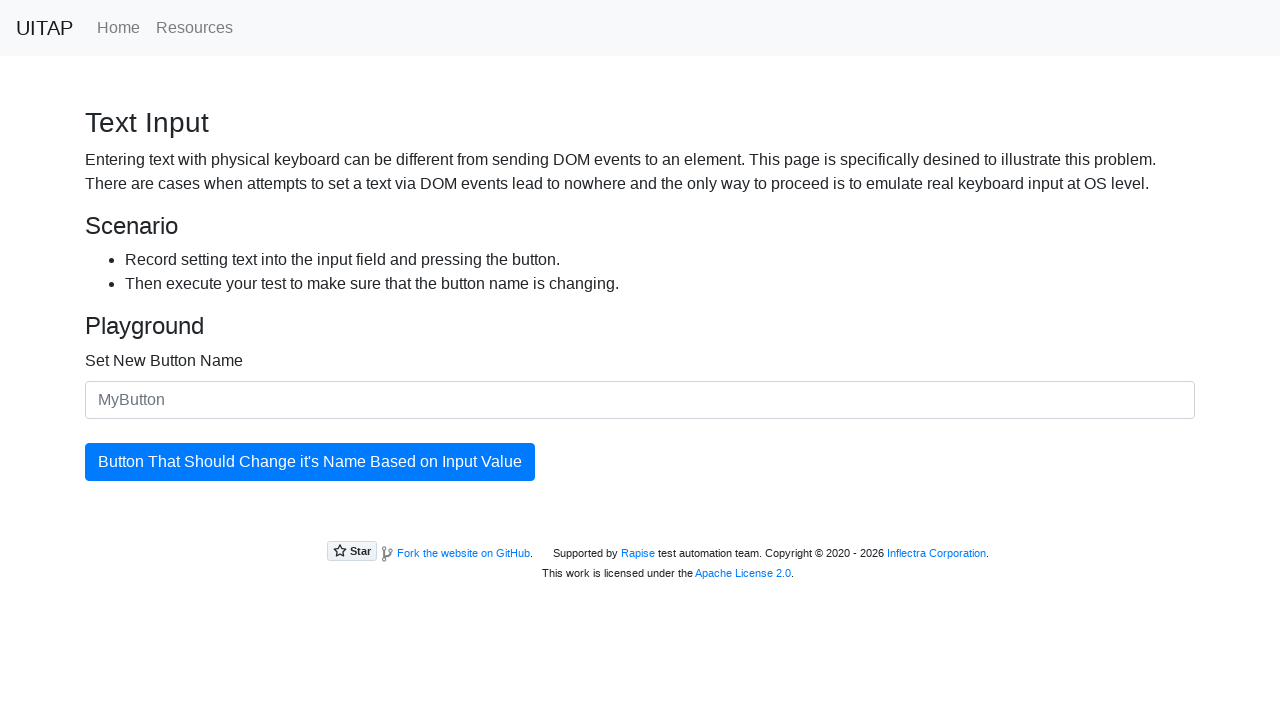

Input field '#newButtonName' is visible
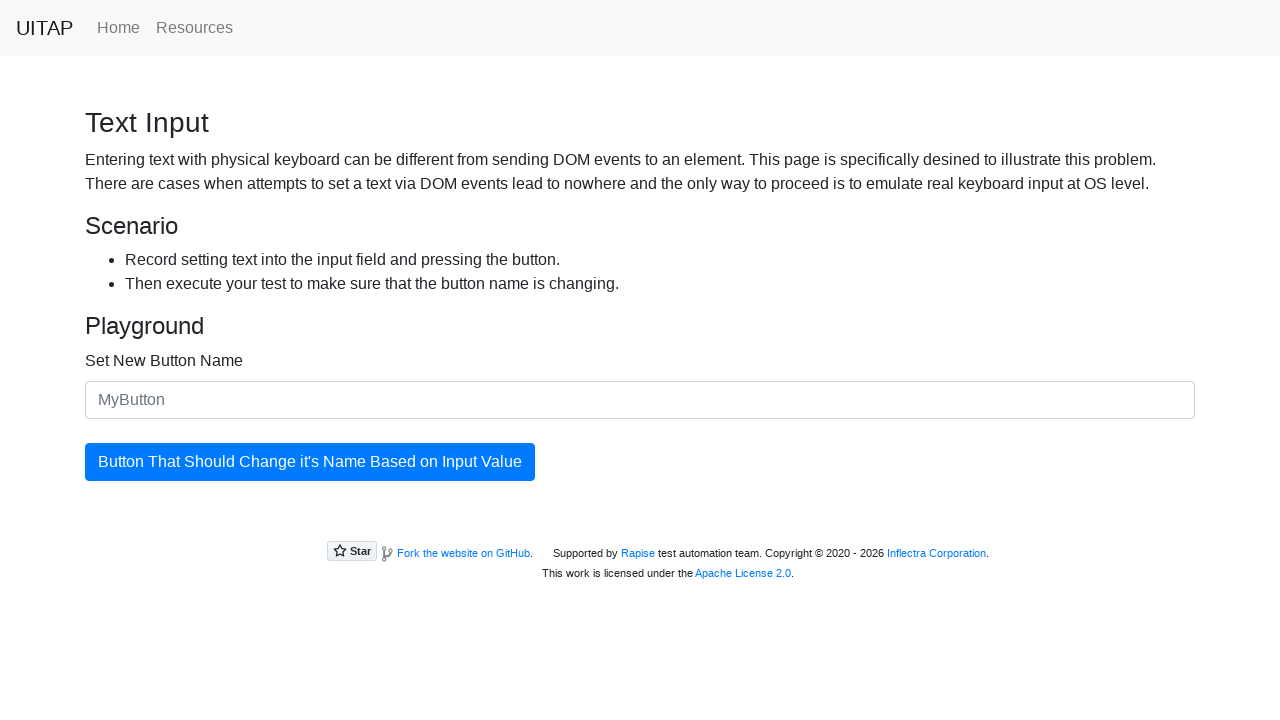

Filled input field with 'SkyPro' on #newButtonName
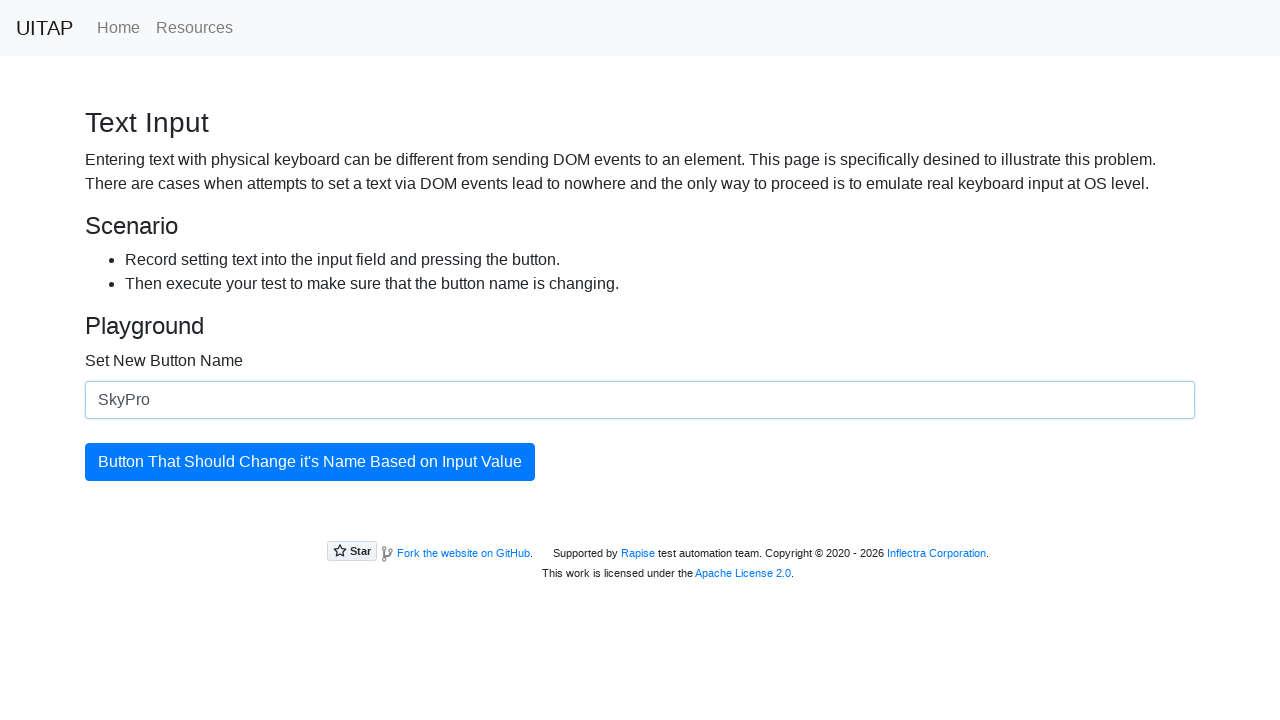

Clicked the blue button to update with entered text at (310, 462) on #updatingButton
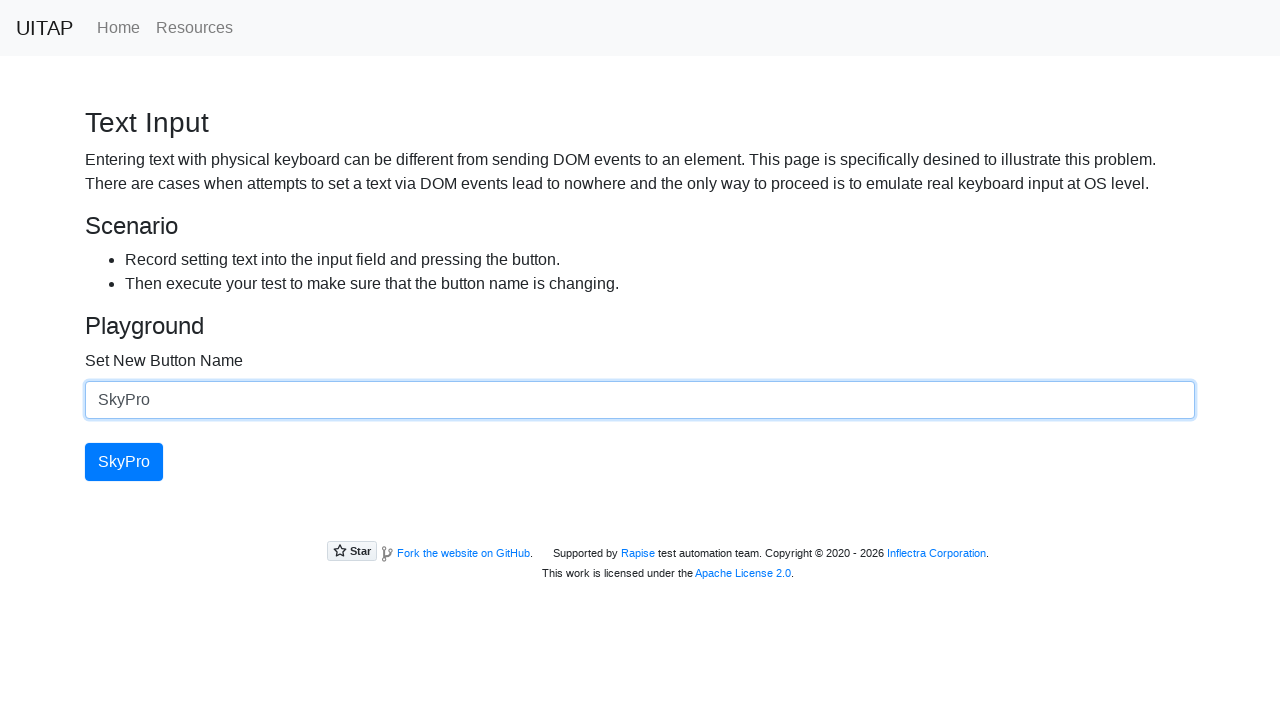

Button '#updatingButton' is ready - text should have updated to 'SkyPro'
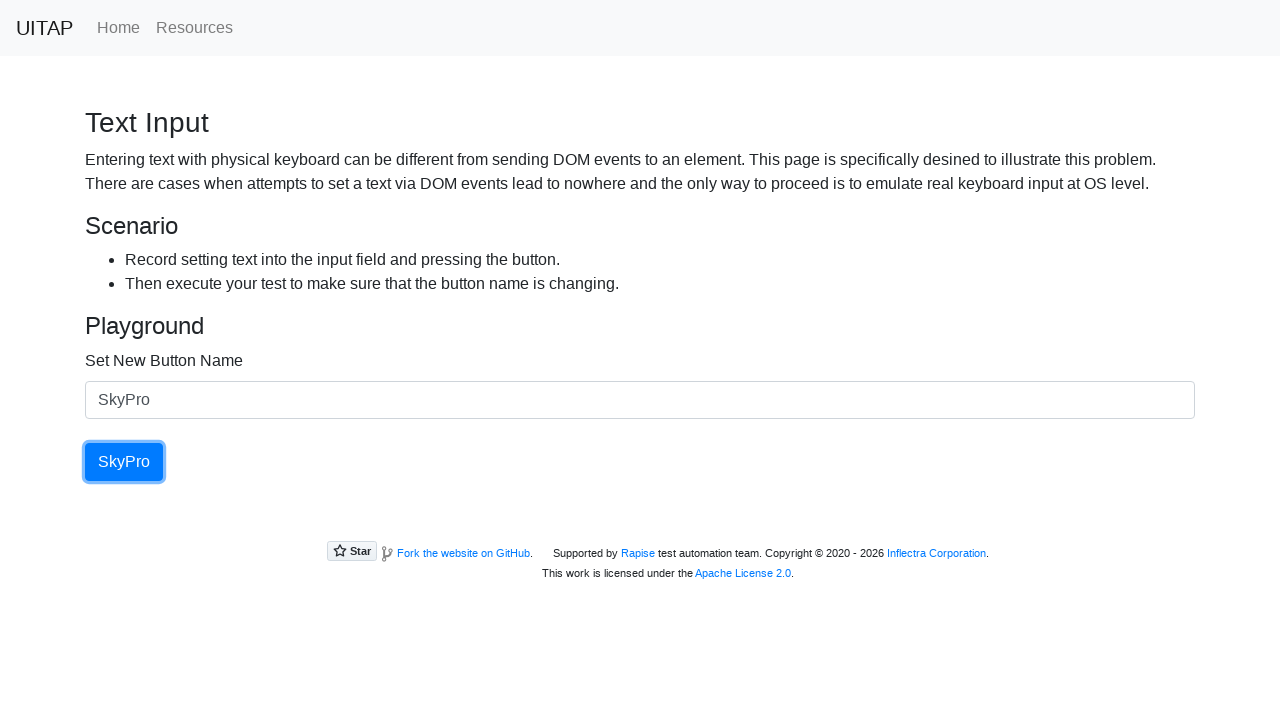

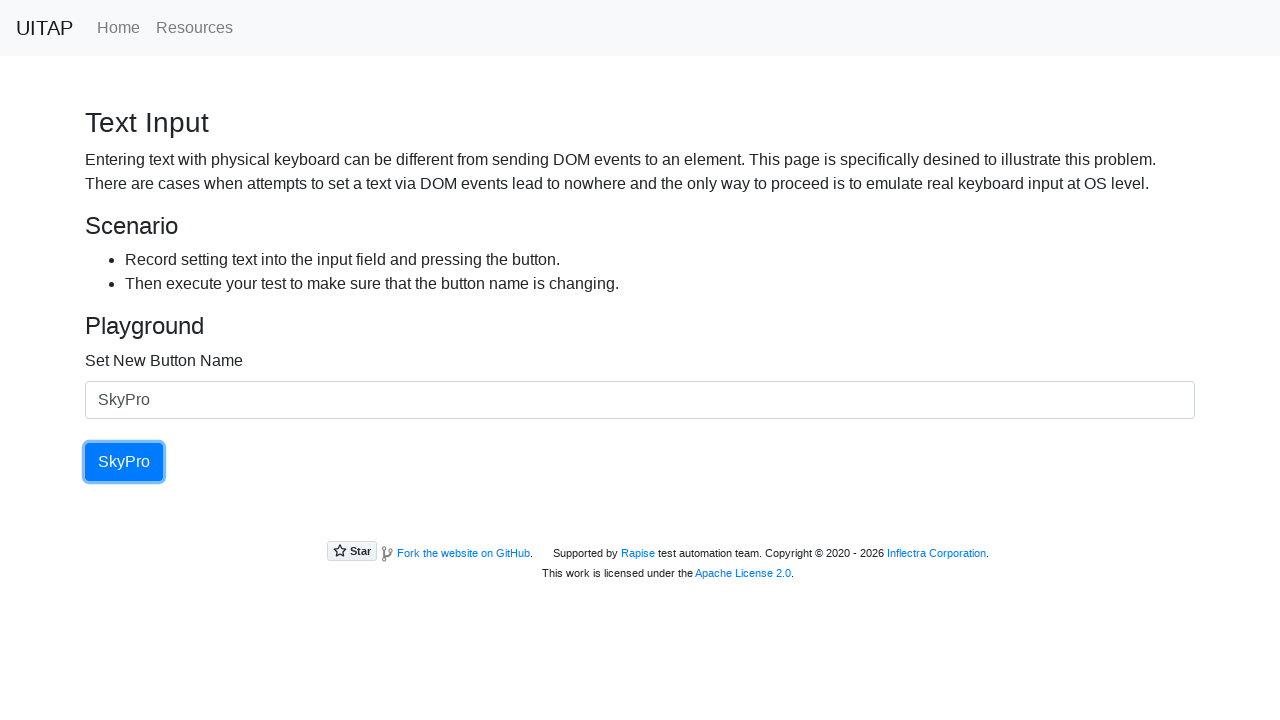